Tests sign up with invalid username format to verify username validation

Starting URL: https://www.demoblaze.com/

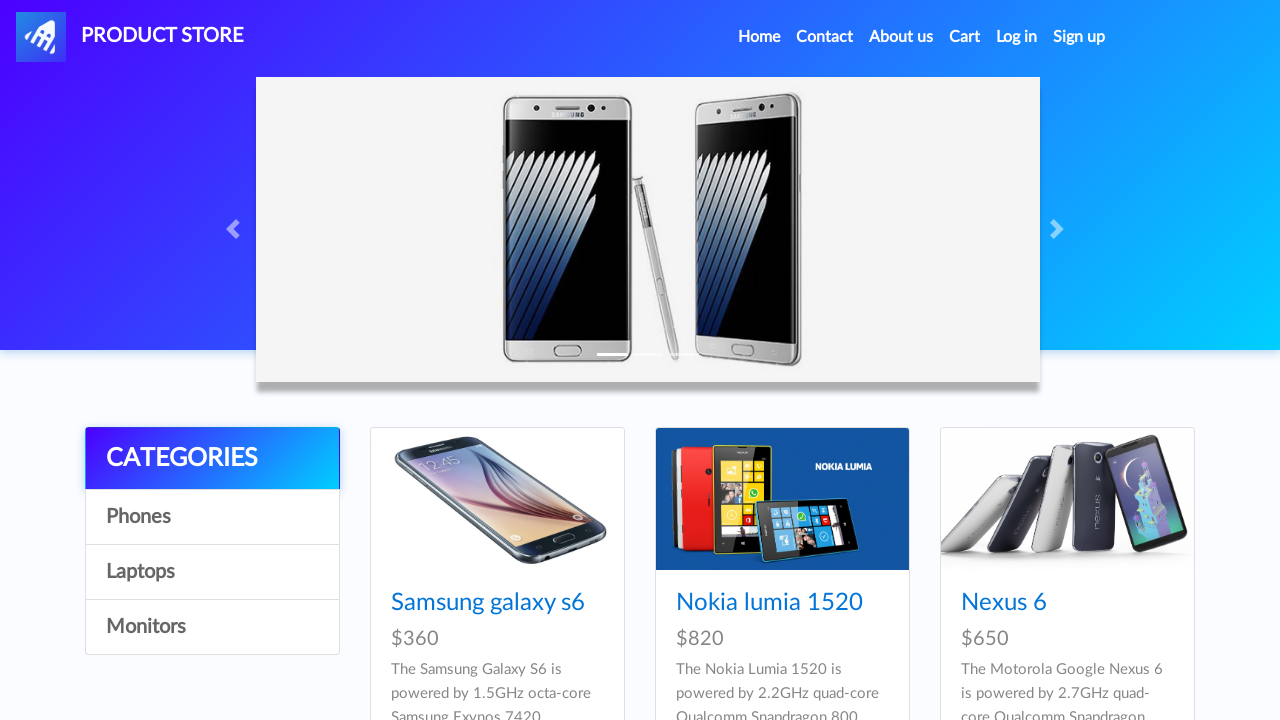

Reloaded the page
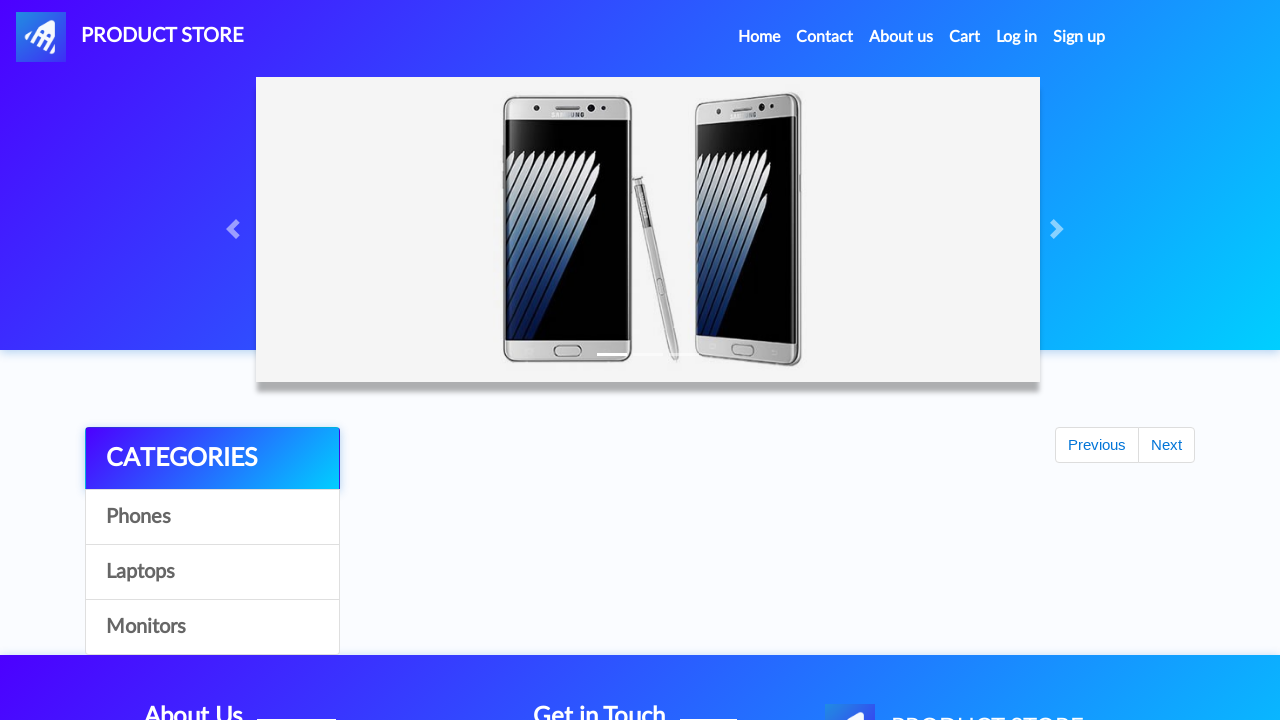

Waited 2 seconds for page to stabilize
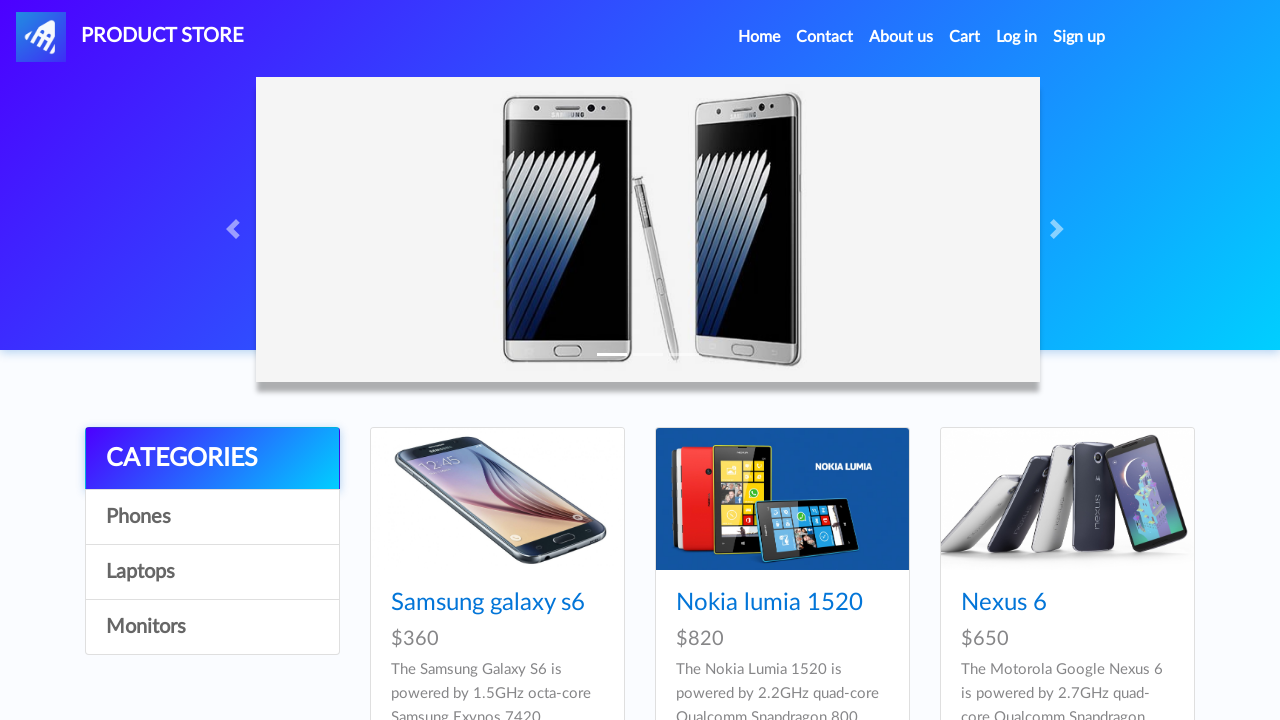

Clicked sign in button to open sign up modal at (1079, 37) on #signin2
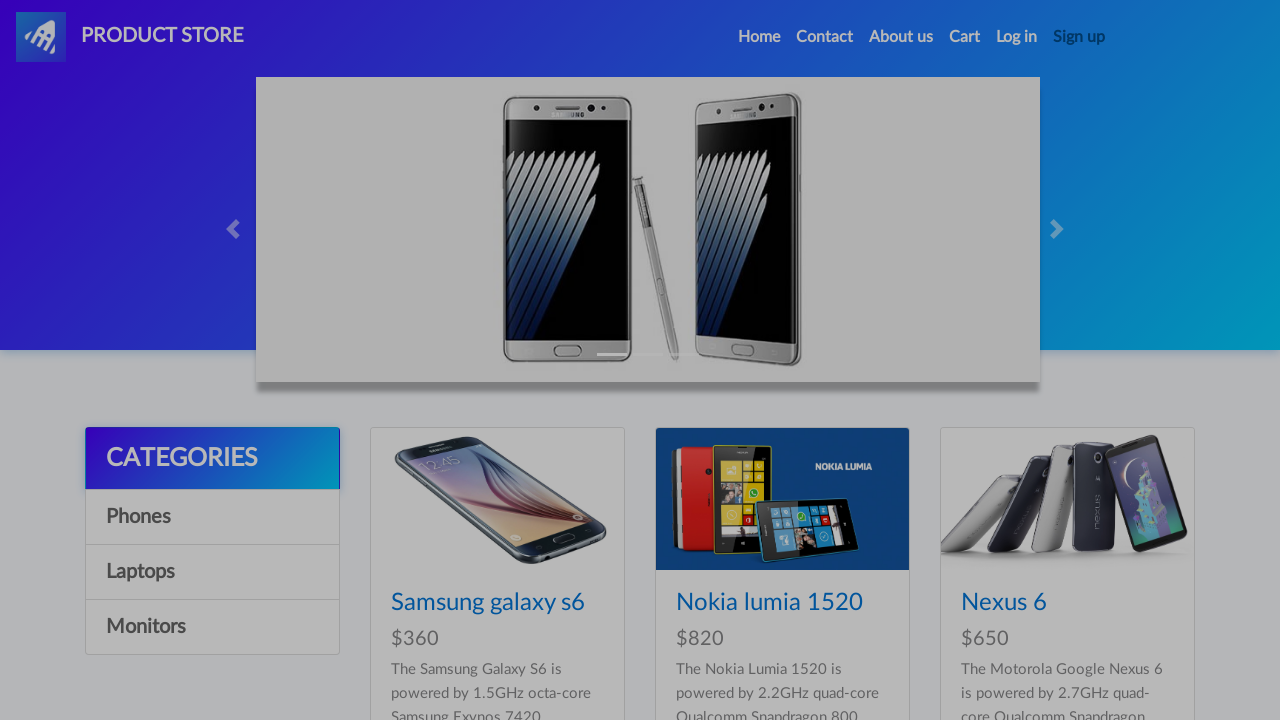

Filled username field with invalid format 'Usernamee1234!#@1223455' on #sign-username
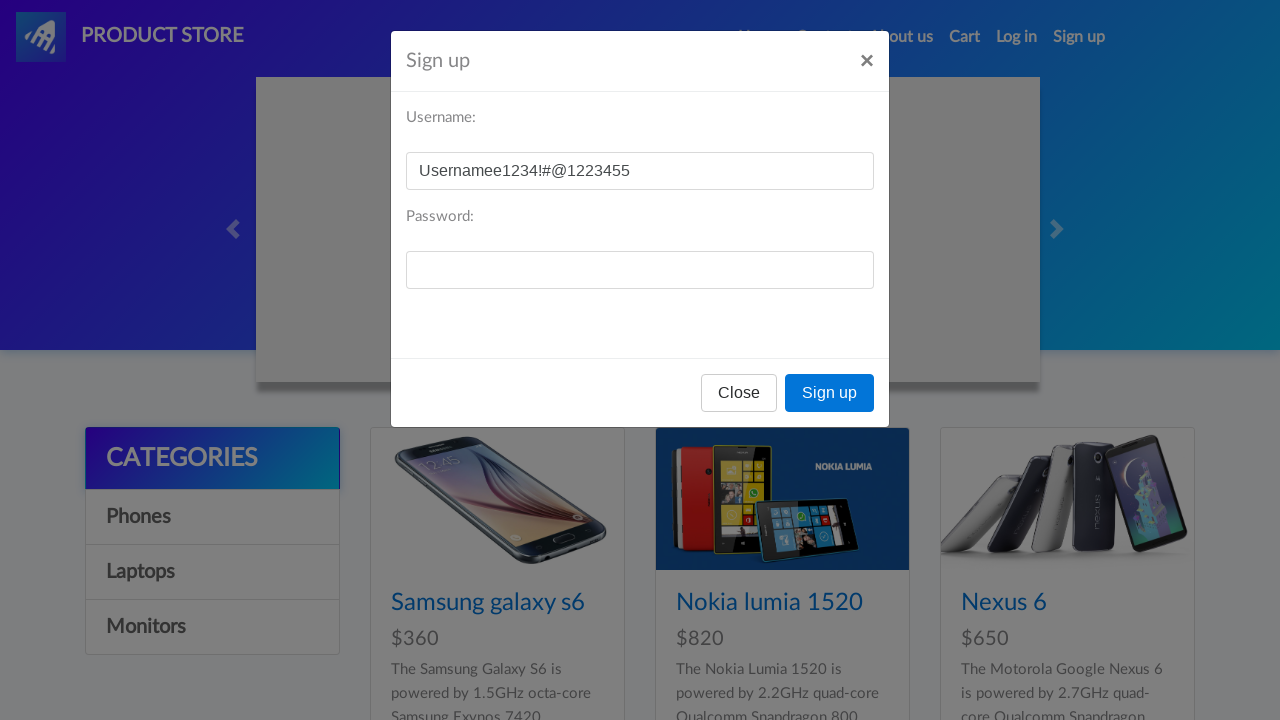

Filled password field with 'password' on #sign-password
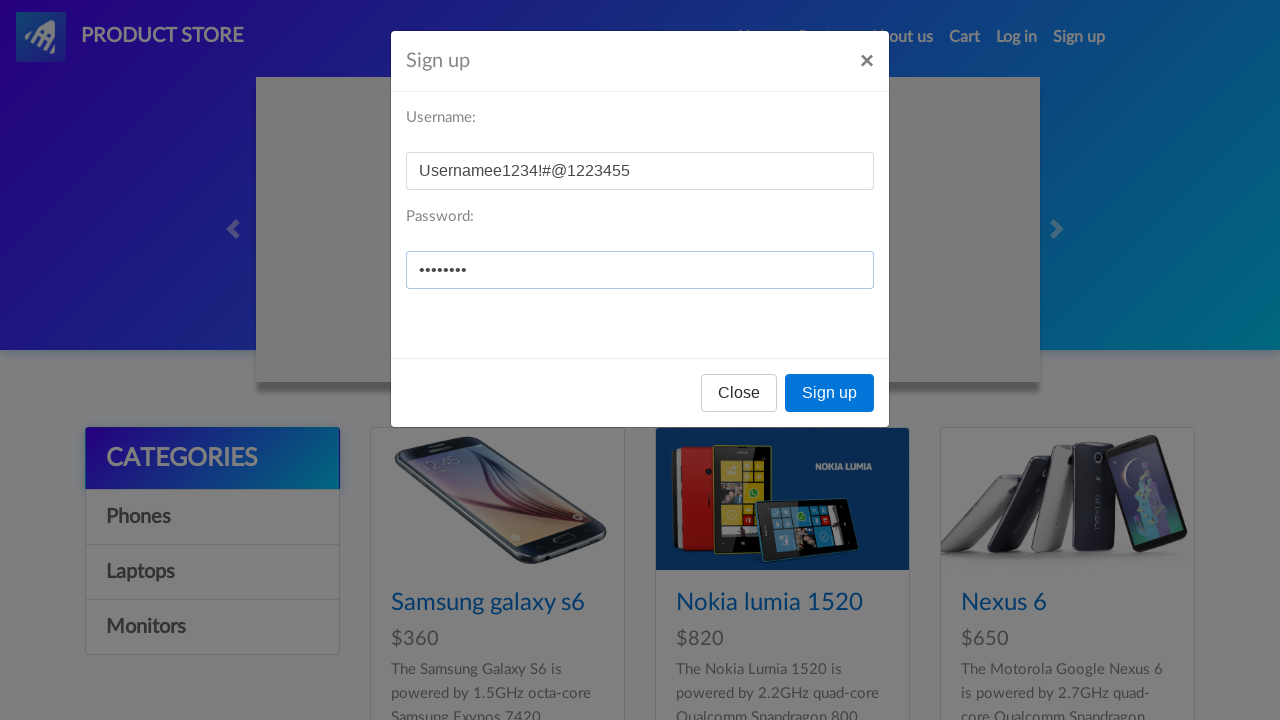

Waited 2 seconds before form submission
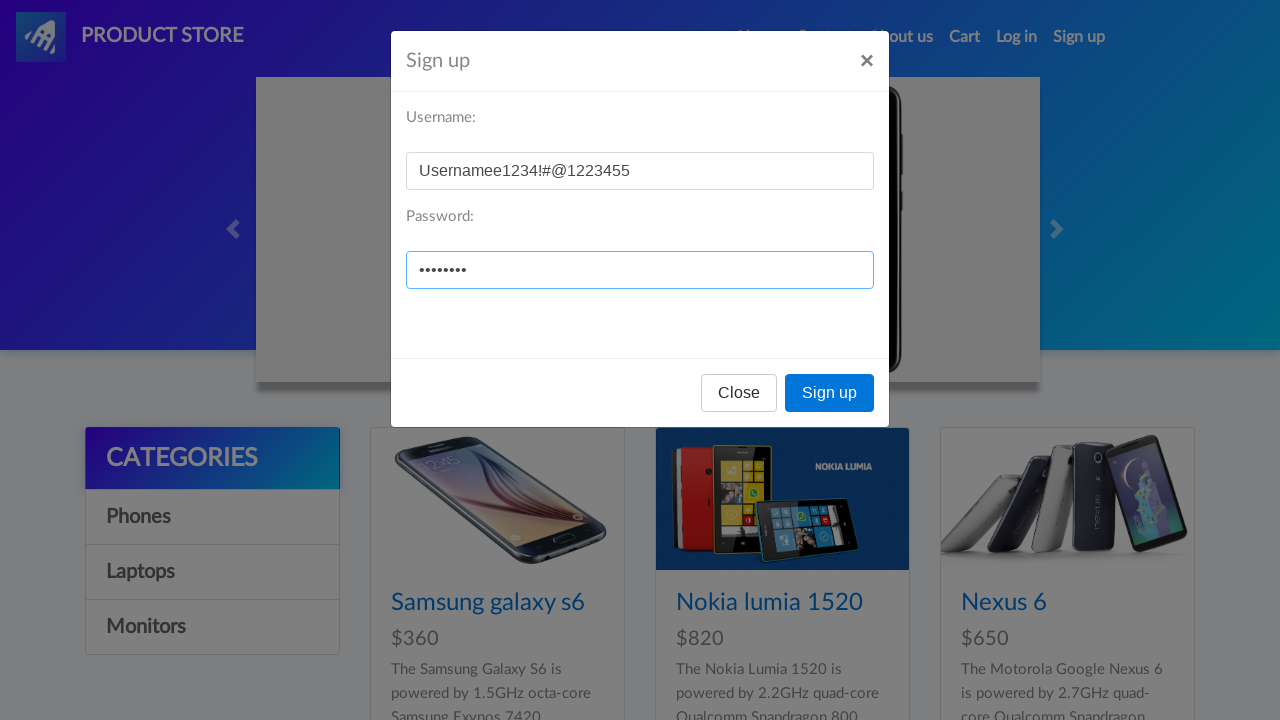

Clicked sign up button to submit form with invalid username at (830, 393) on xpath=//button[@class='btn btn-primary' and contains(text(),'Sign up')]
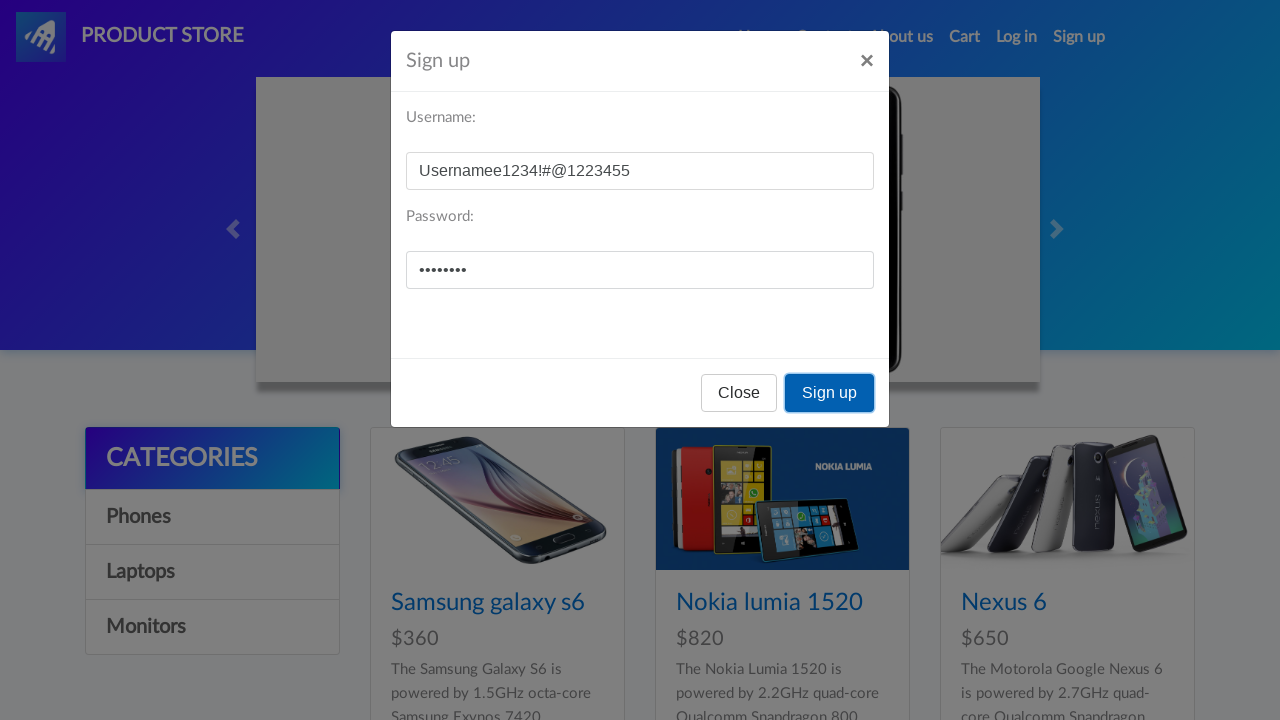

Waited 2 seconds for validation response
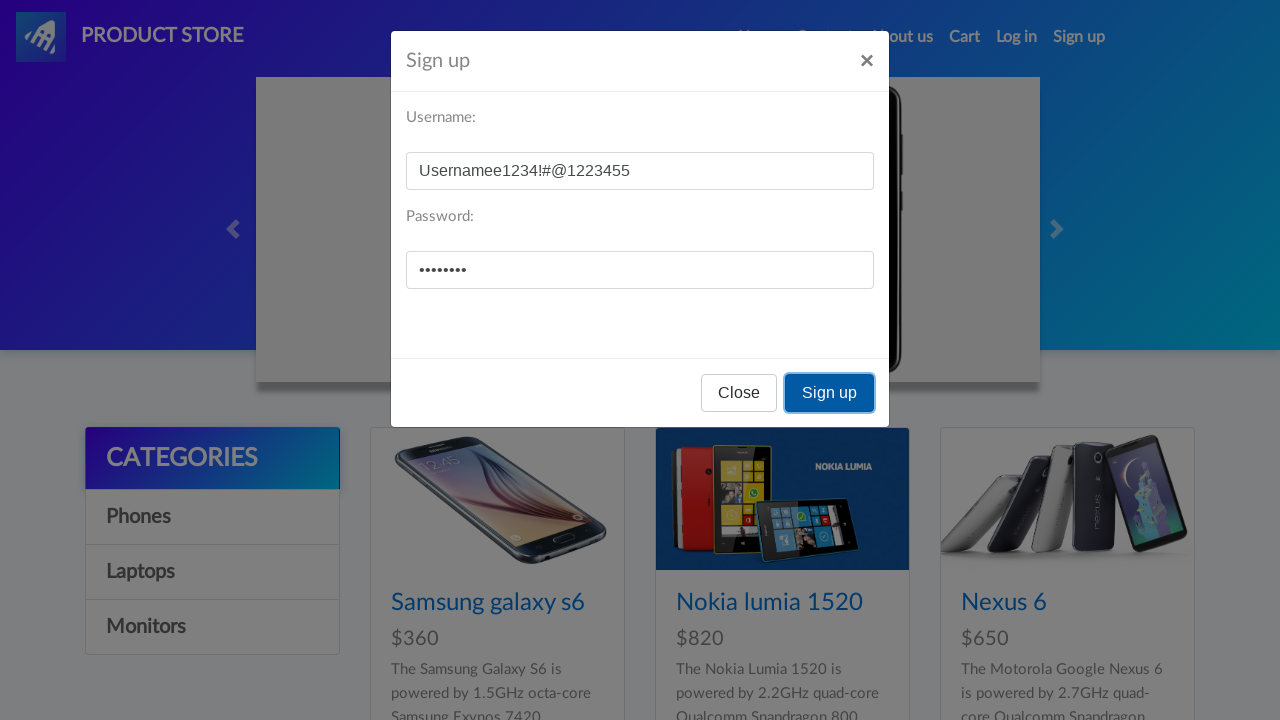

Set up dialog handler to accept alerts
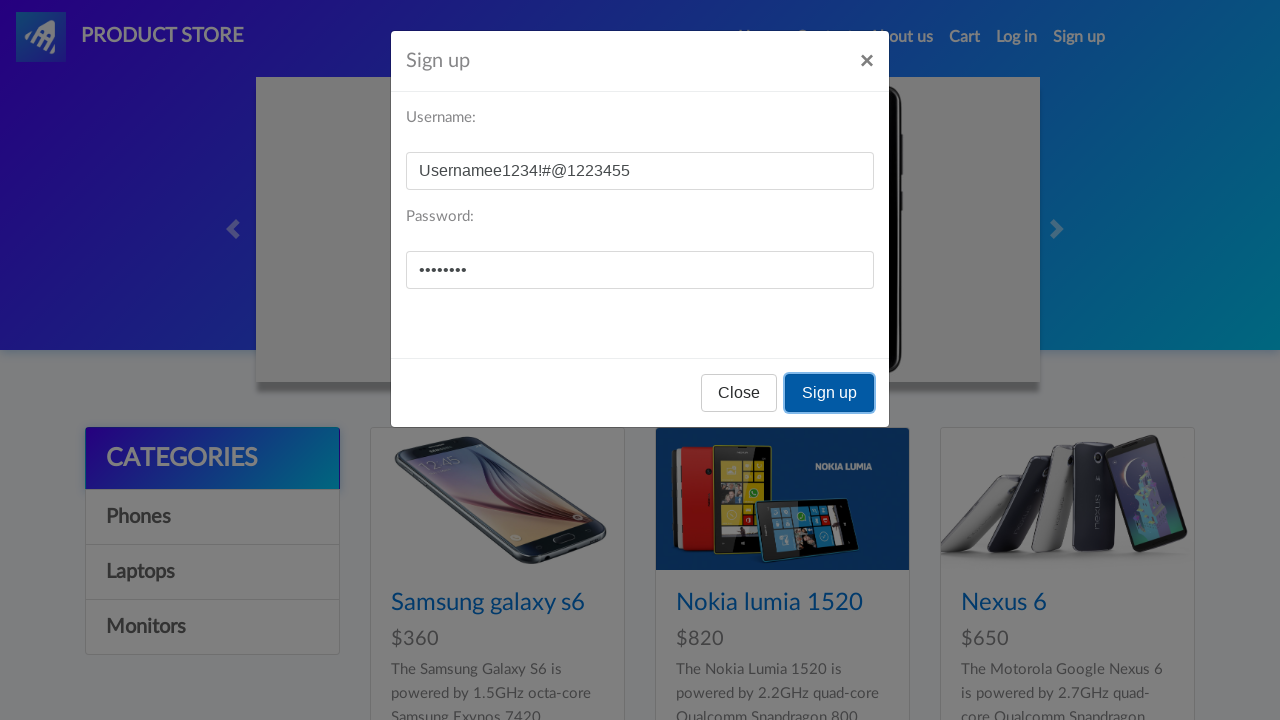

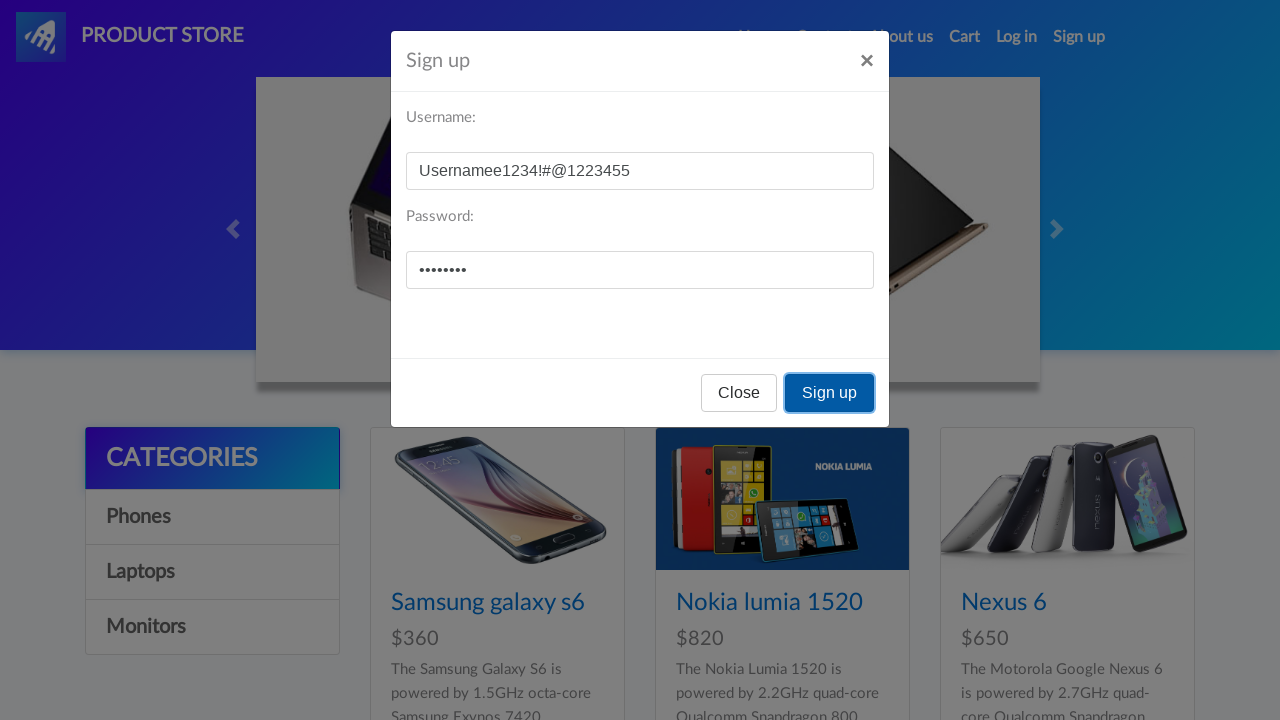